Tests textarea functionality by entering text, verifying the value, and clearing it

Starting URL: https://bonigarcia.dev/selenium-webdriver-java/web-form.html

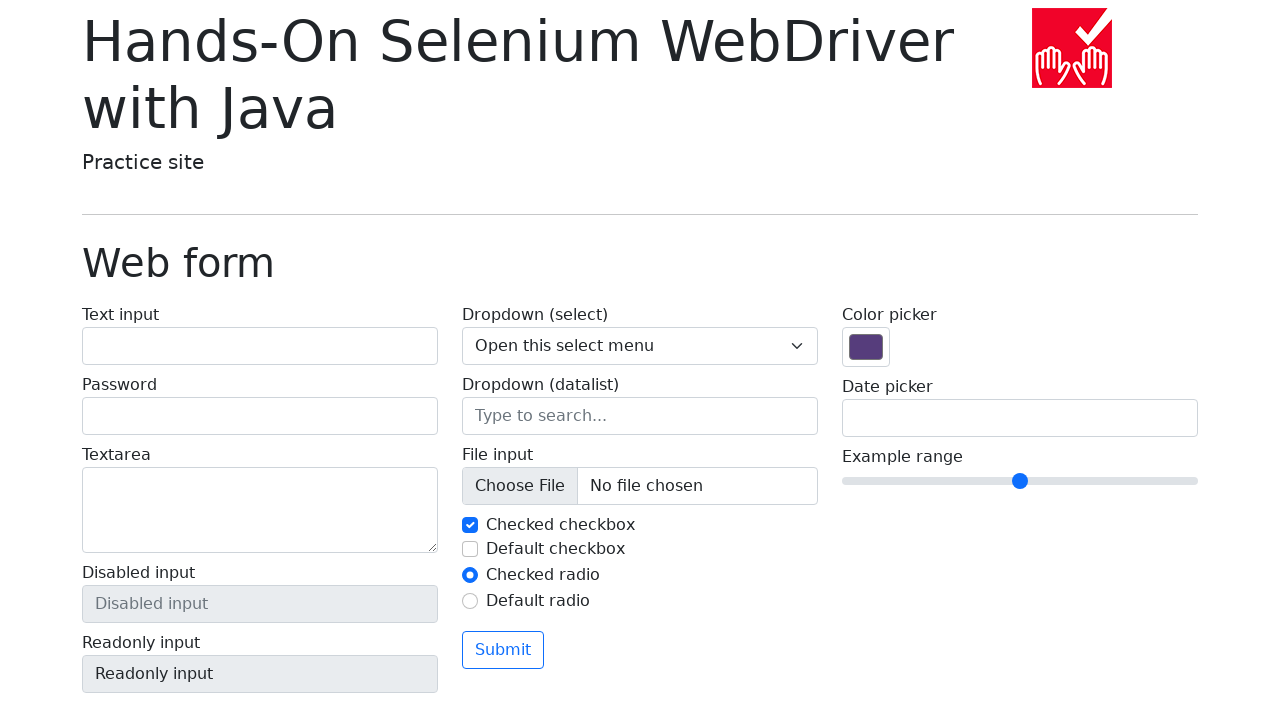

Filled textarea with 'ciao' on textarea[name='my-textarea']
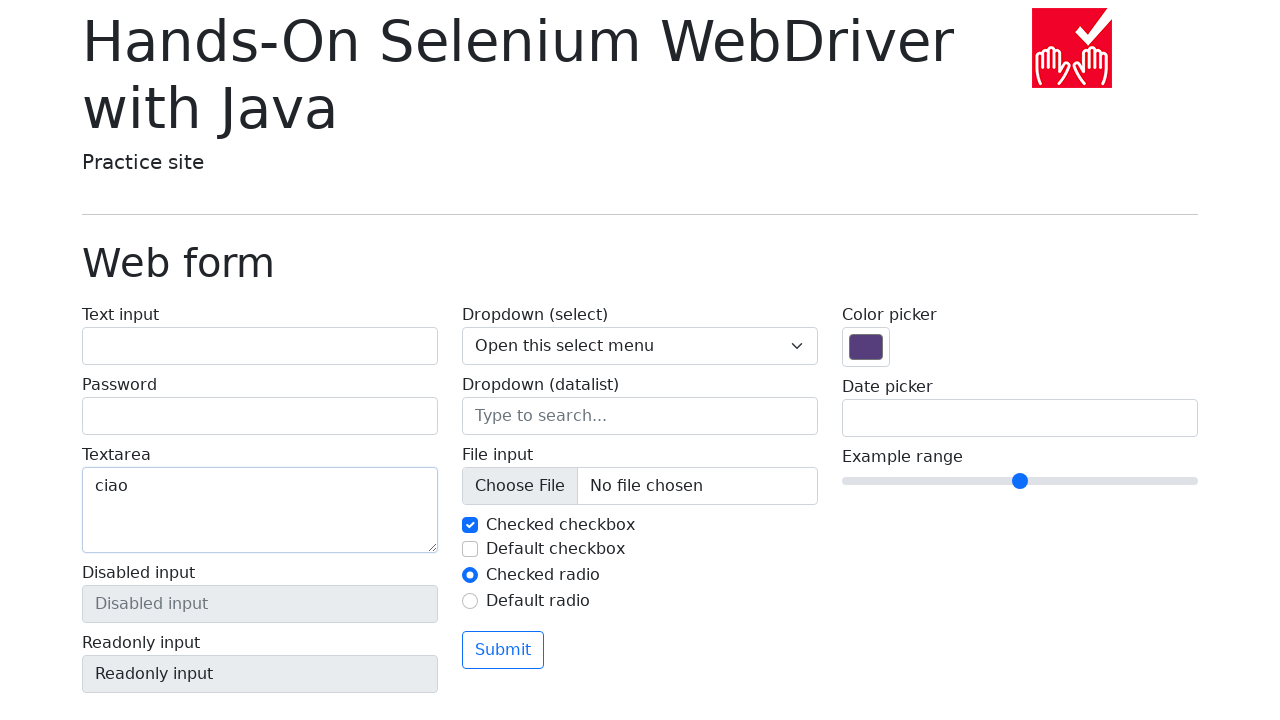

Verified textarea value equals 'ciao'
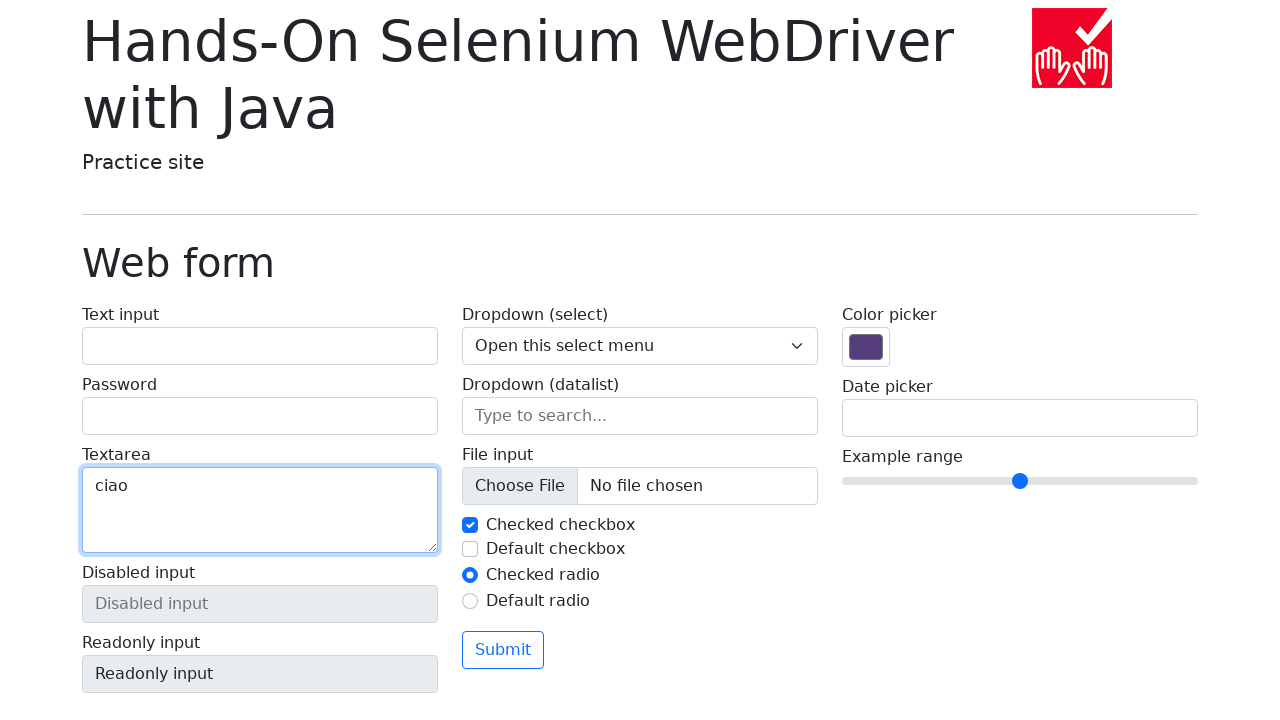

Cleared textarea on textarea[name='my-textarea']
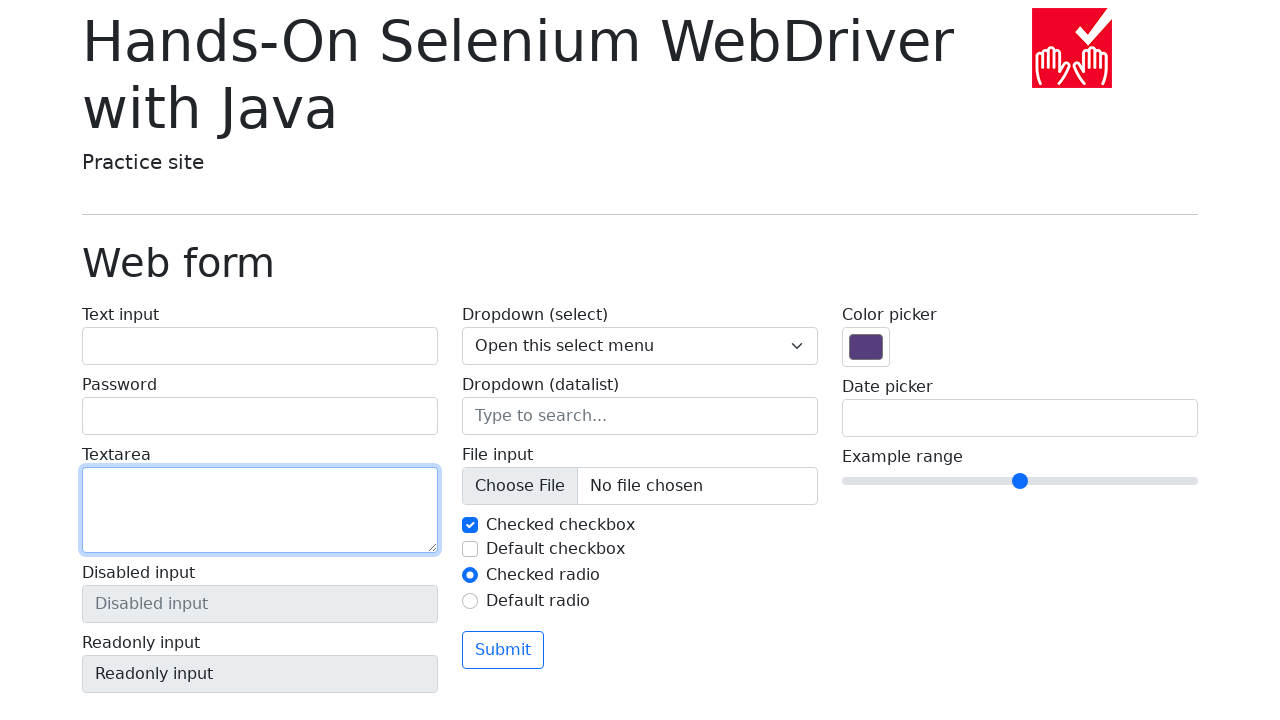

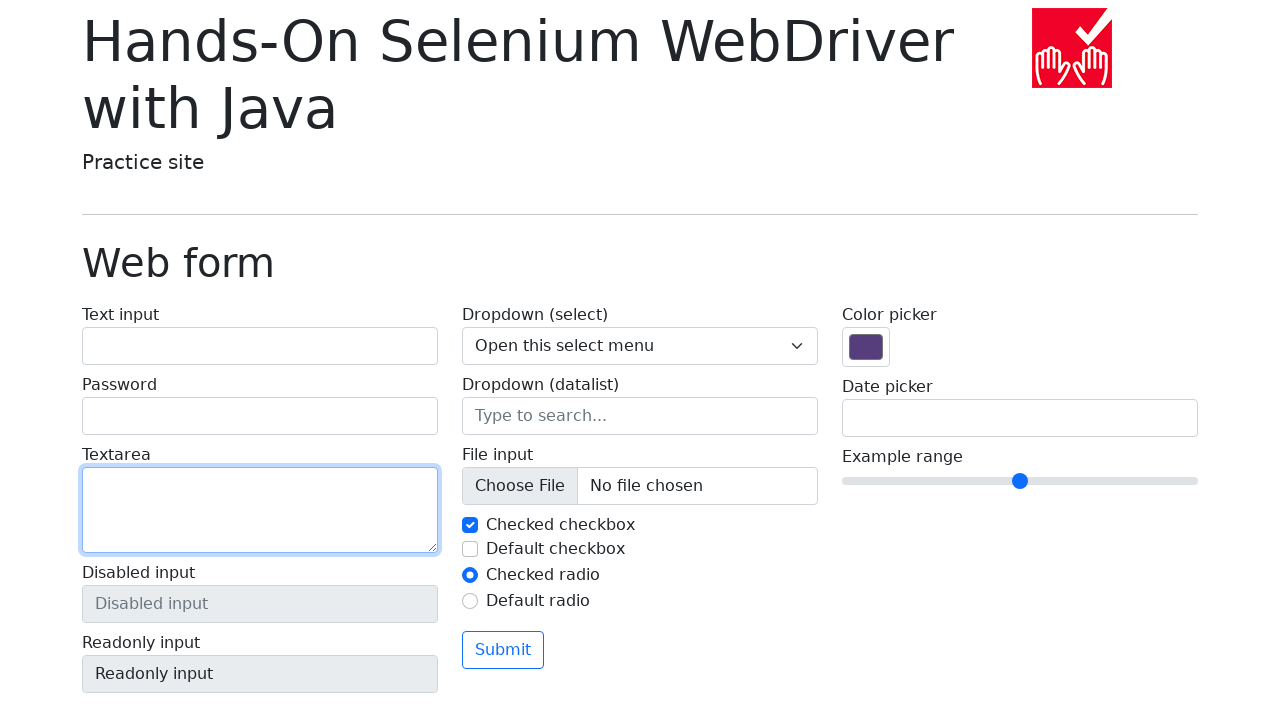